Tests customer registration form by filling out customer details (name, age, address, phone, email) and submitting the form, then verifying the submitted information is displayed.

Starting URL: https://webapps.tekstac.com/CustomerRegistration/

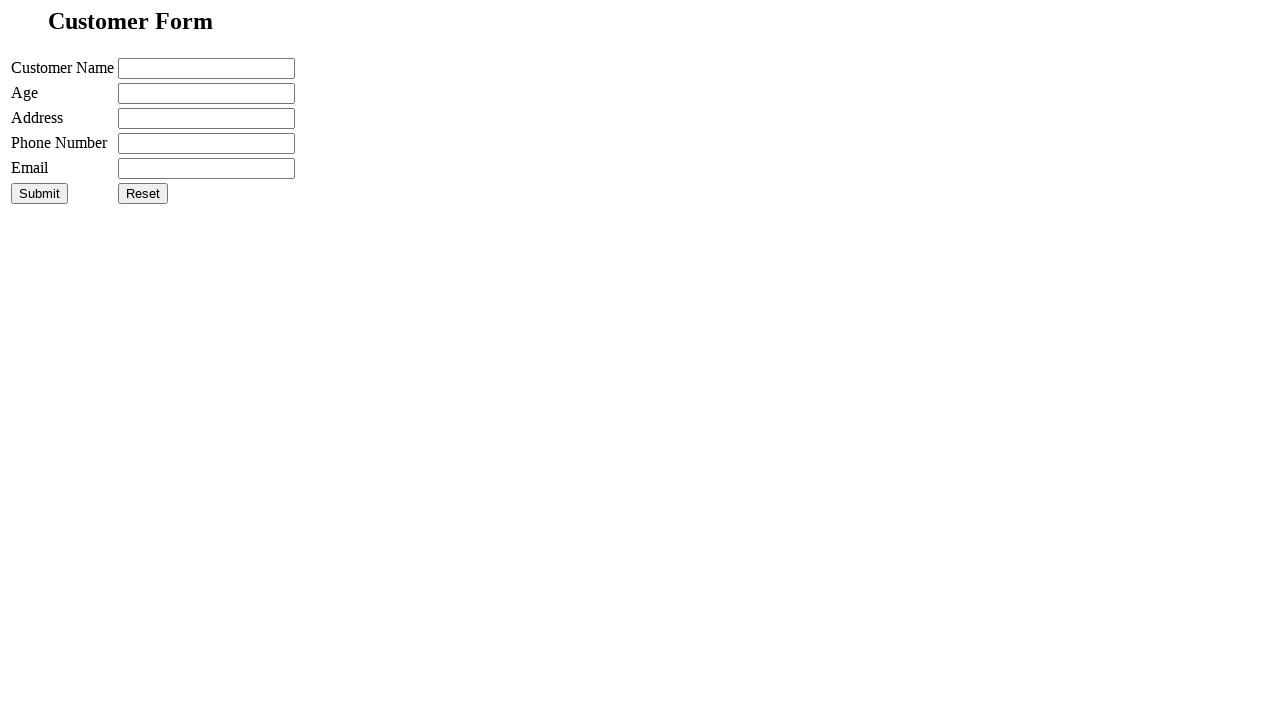

Filled customer name field with 'Nancy' on xpath=/html/body/form/table/tbody/tr[1]/td[2]/input
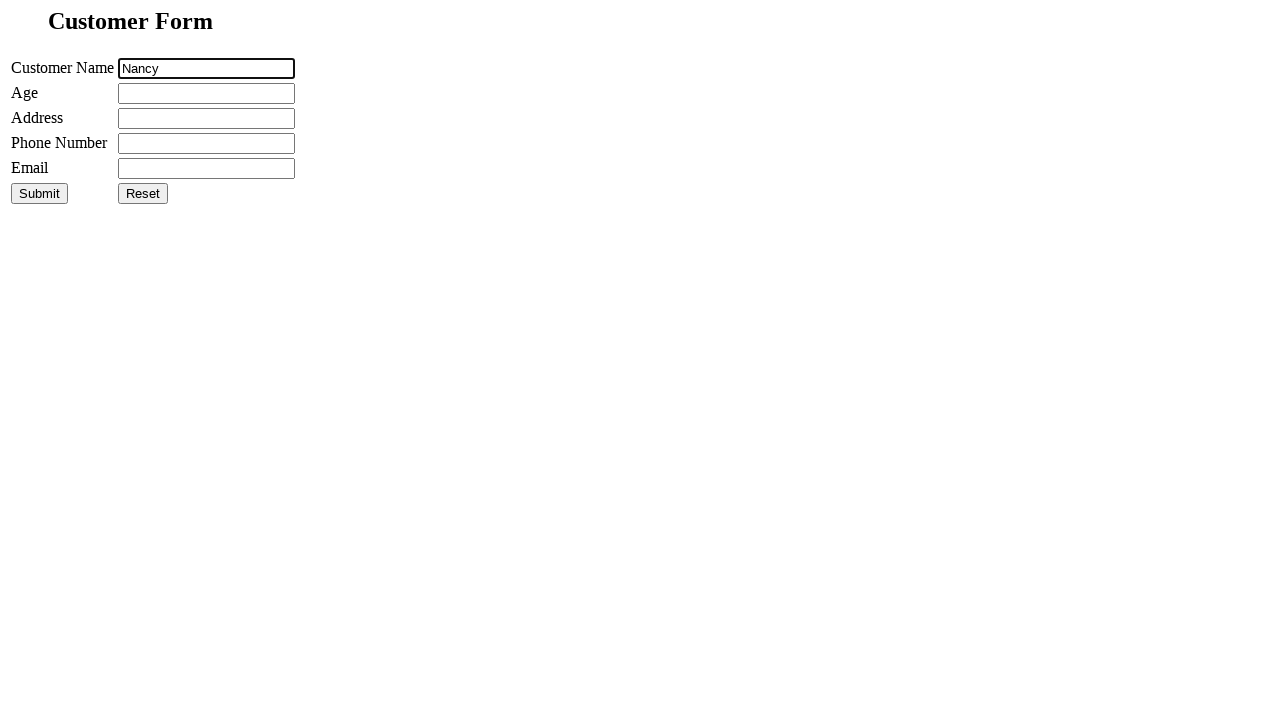

Filled customer age field with '23' on xpath=/html/body/form/table/tbody/tr[2]/td[2]/input
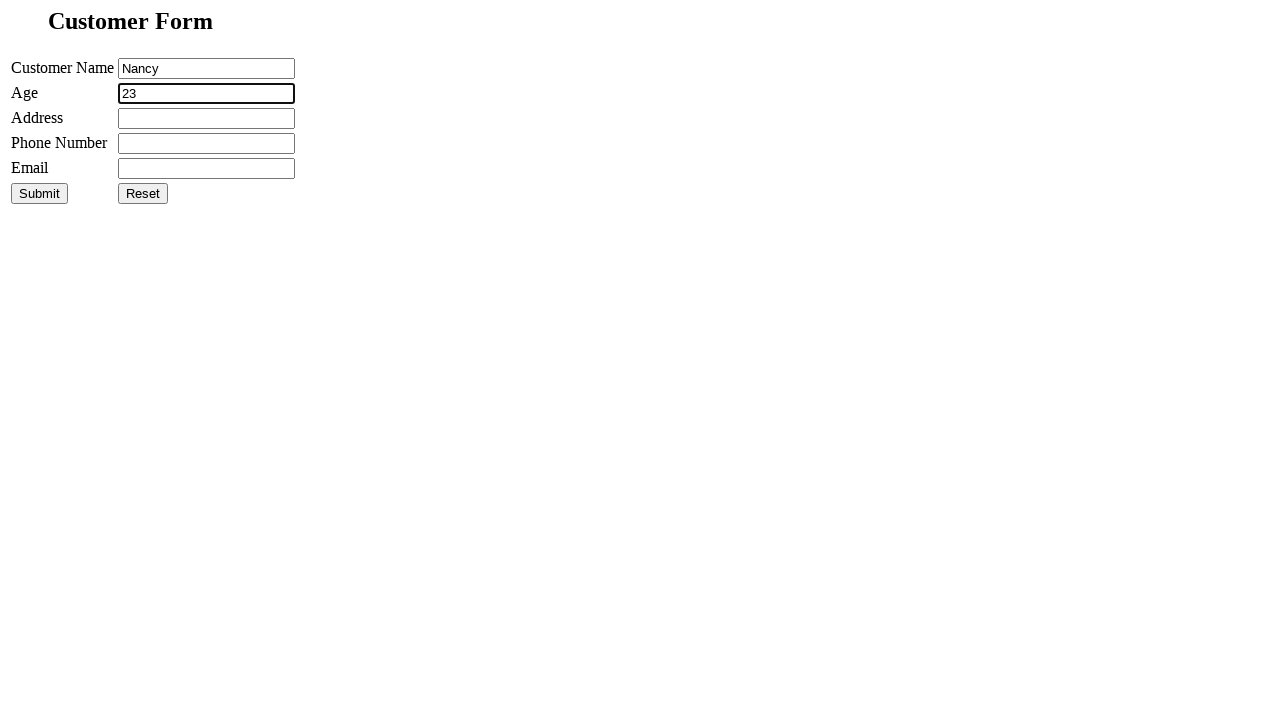

Filled customer address field with 'Los Angeles' on xpath=/html/body/form/table/tbody/tr[3]/td[2]/input
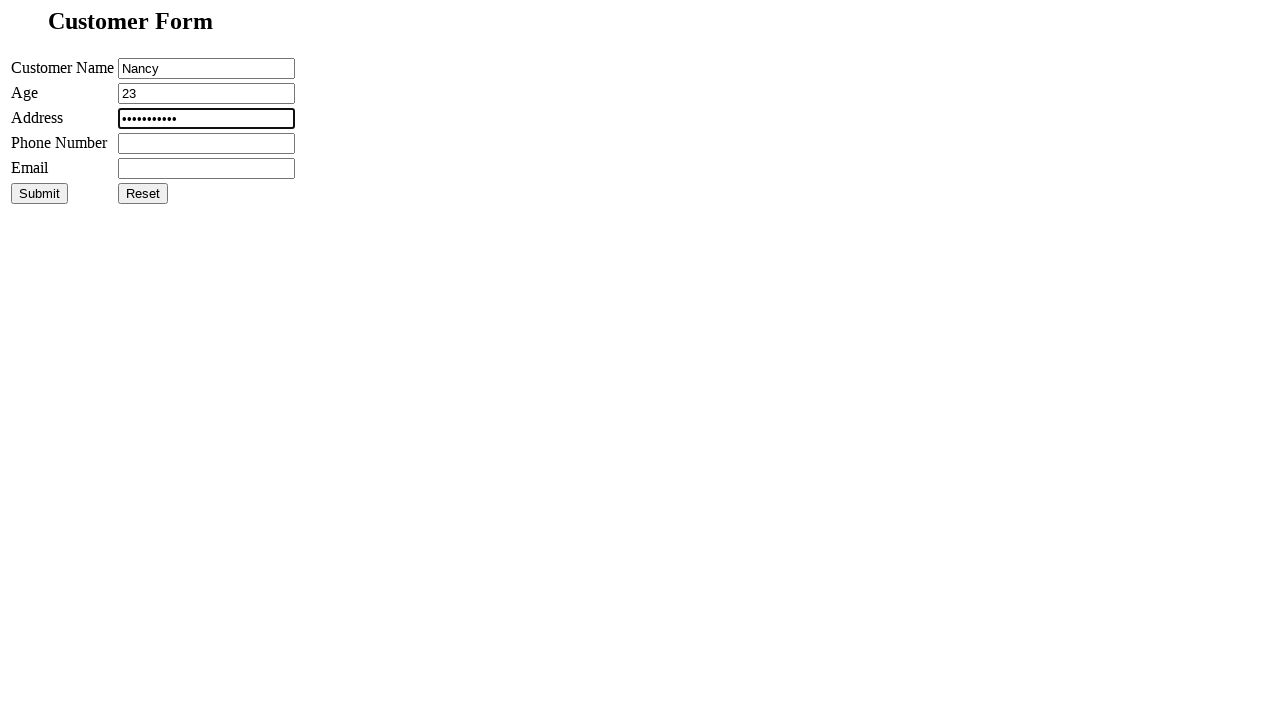

Filled phone number field with '9874553423' on xpath=/html/body/form/table/tbody/tr[4]/td[2]/input
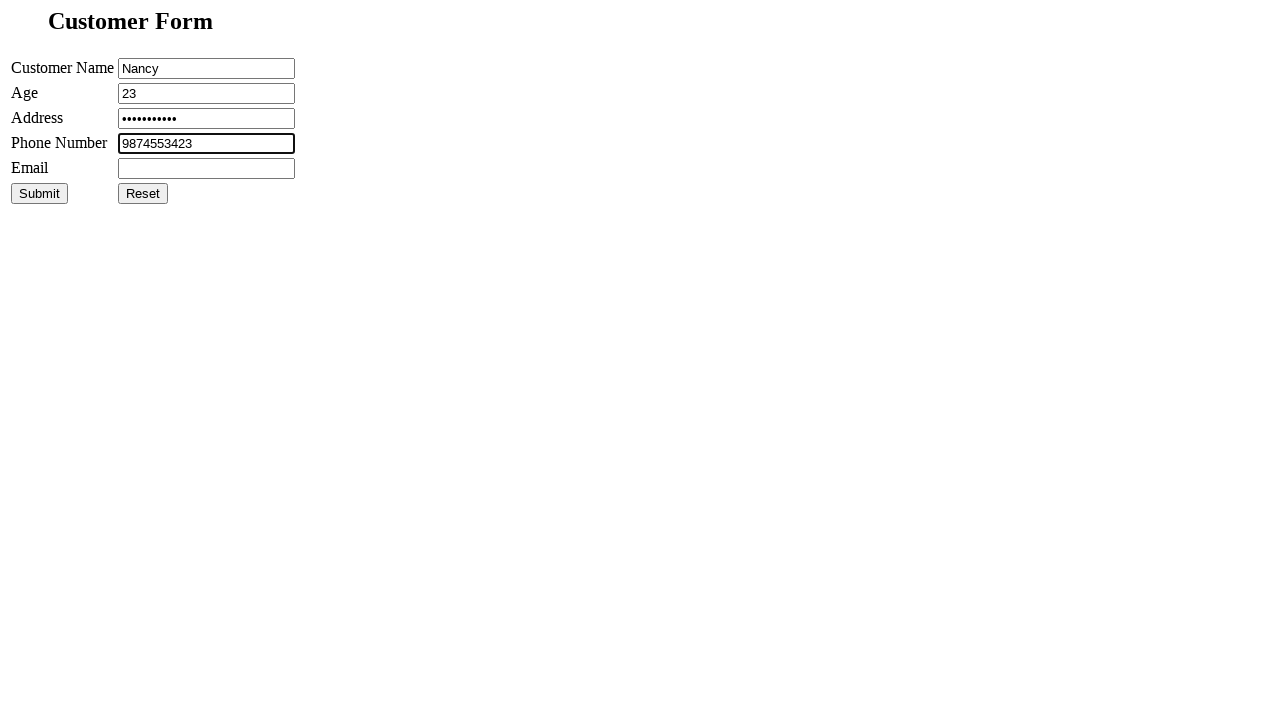

Filled email field with 'nancy@gmail.com' on xpath=/html/body/form/table/tbody/tr[5]/td[2]/input
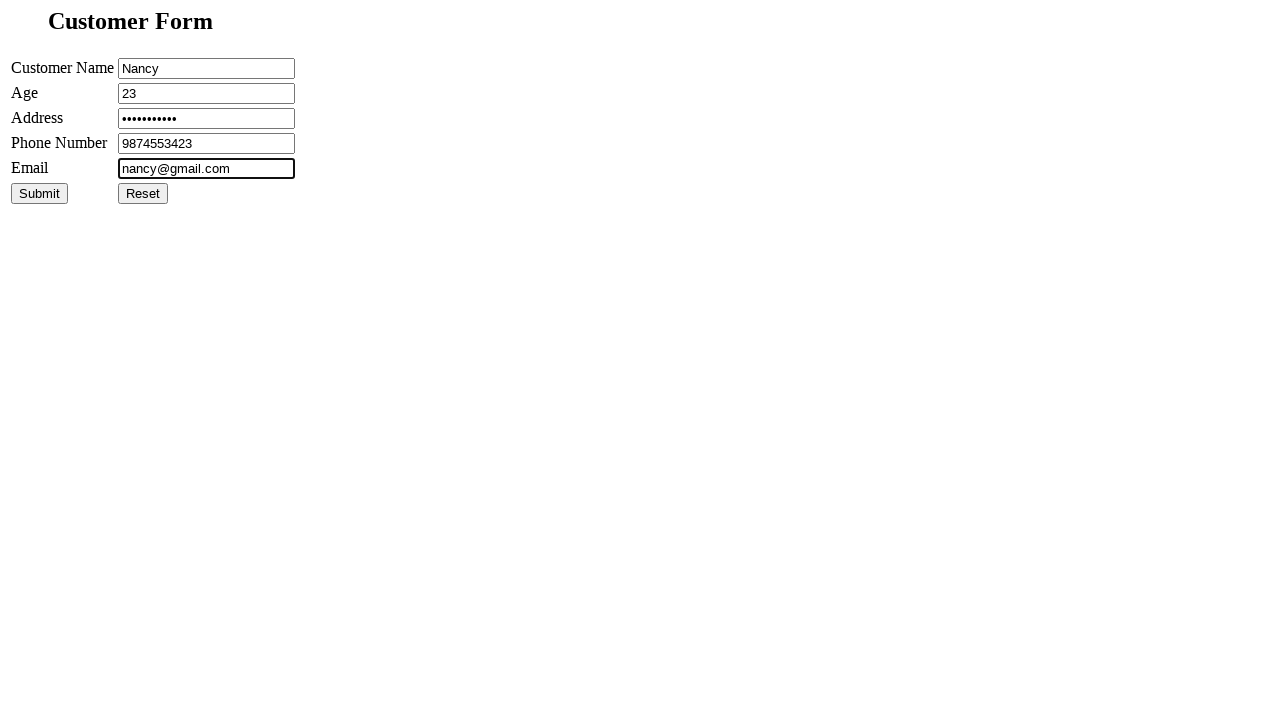

Clicked submit button to register customer at (40, 193) on #submit
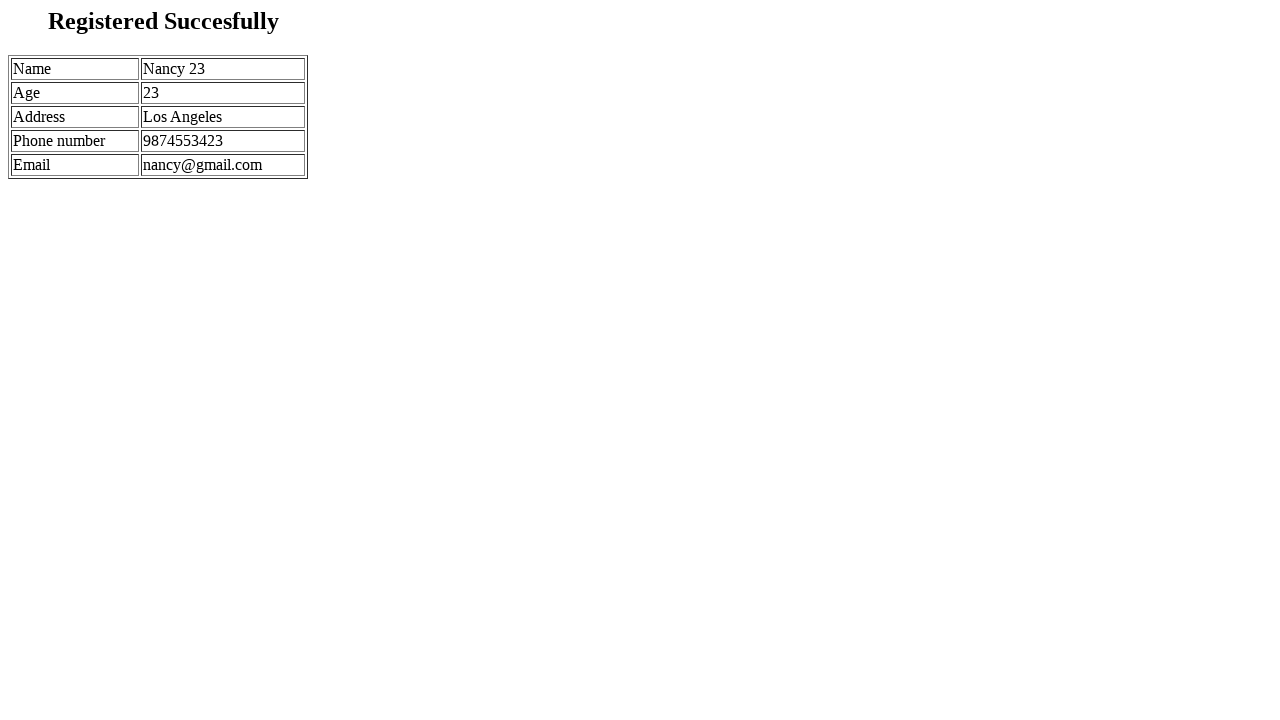

Customer registration confirmation page loaded
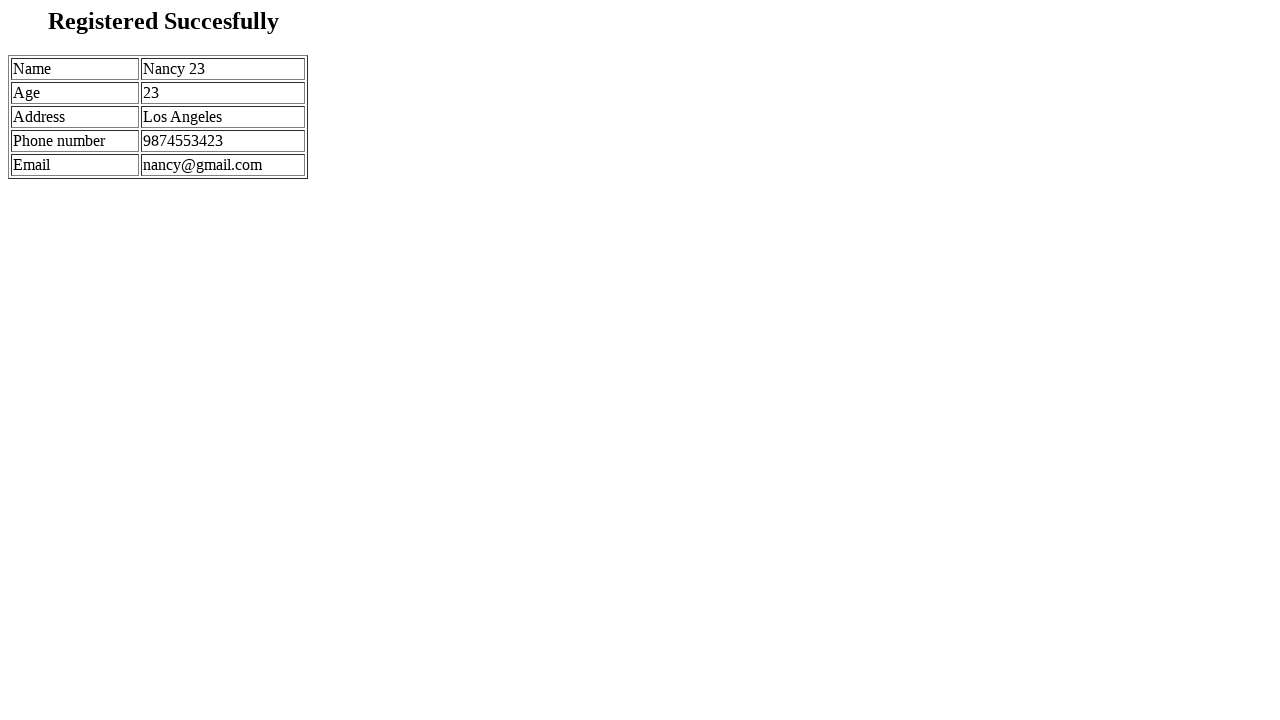

Retrieved and verified customer name: Nancy 23
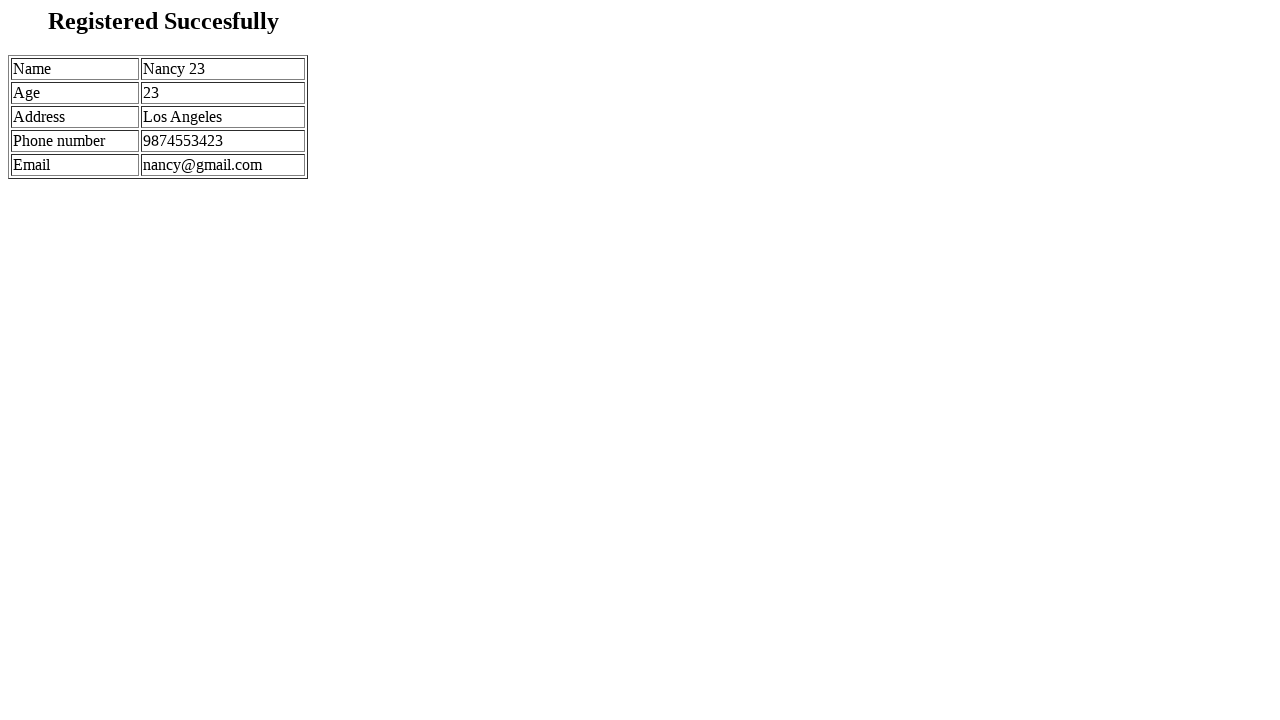

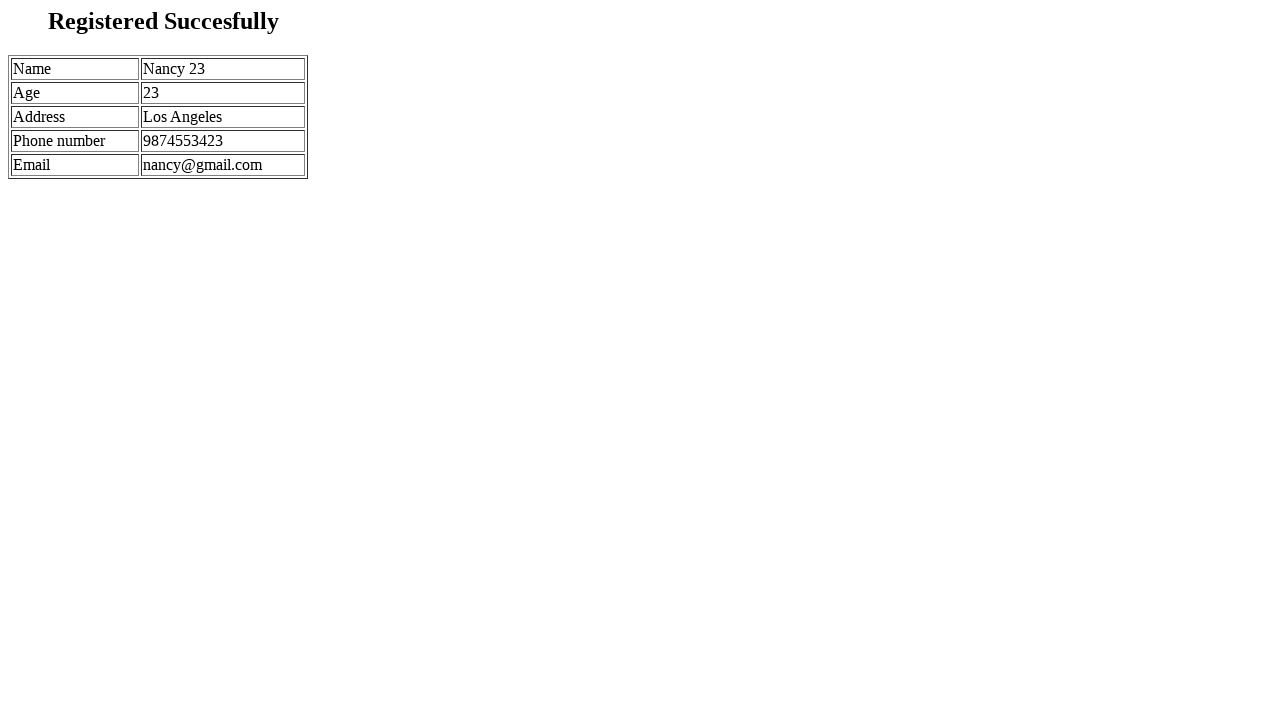